Tests clicking an element that becomes visible after a delay

Starting URL: https://demoqa.com/dynamic-properties

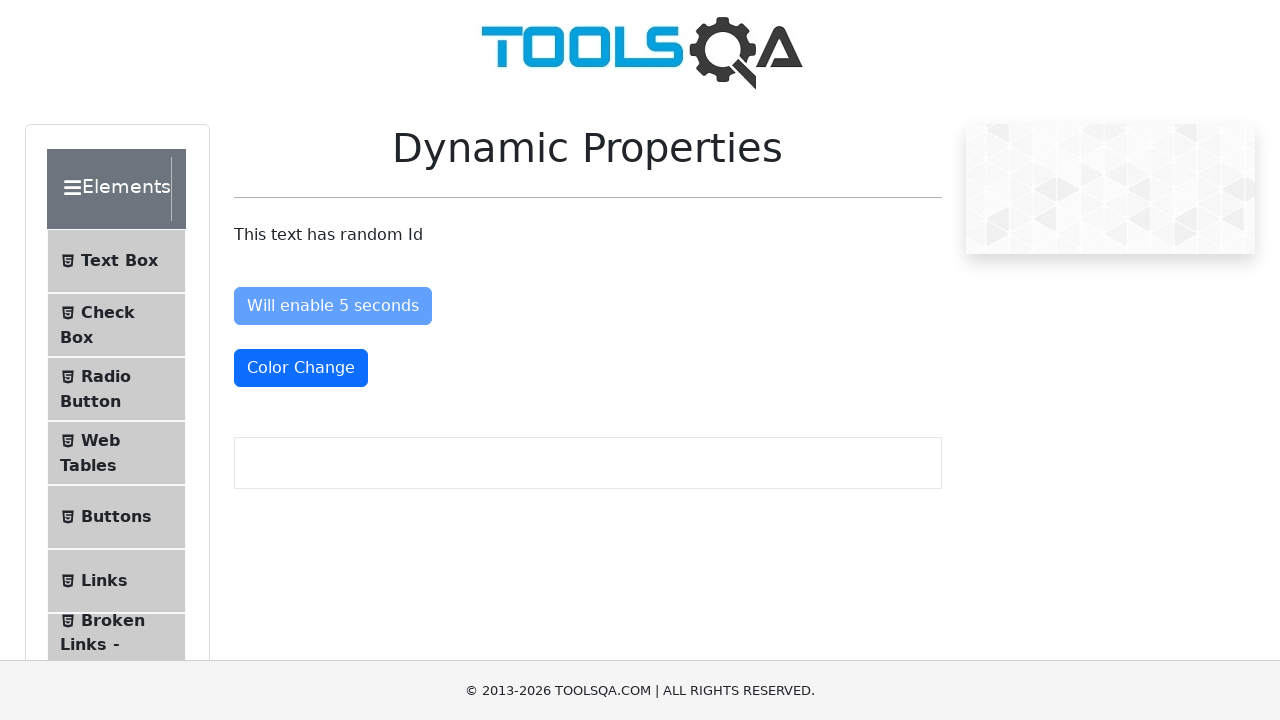

Waited for element to become visible after delay
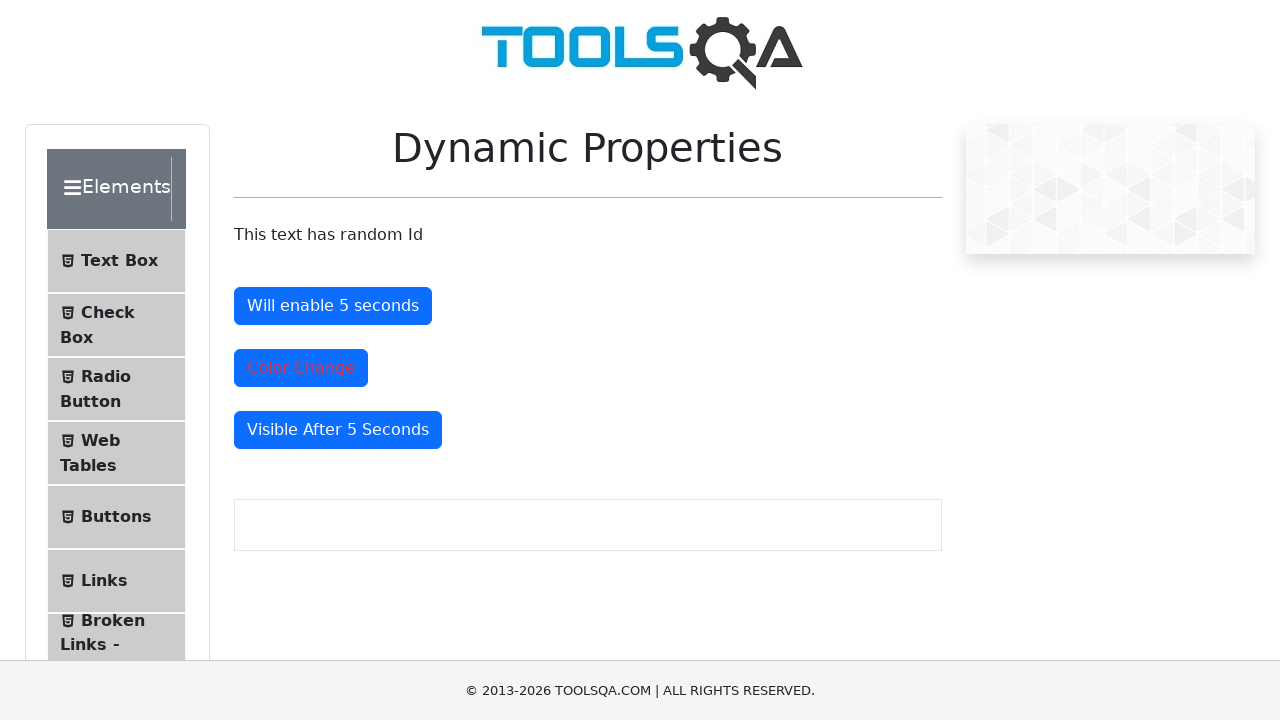

Clicked the visible element at (338, 430) on #visibleAfter
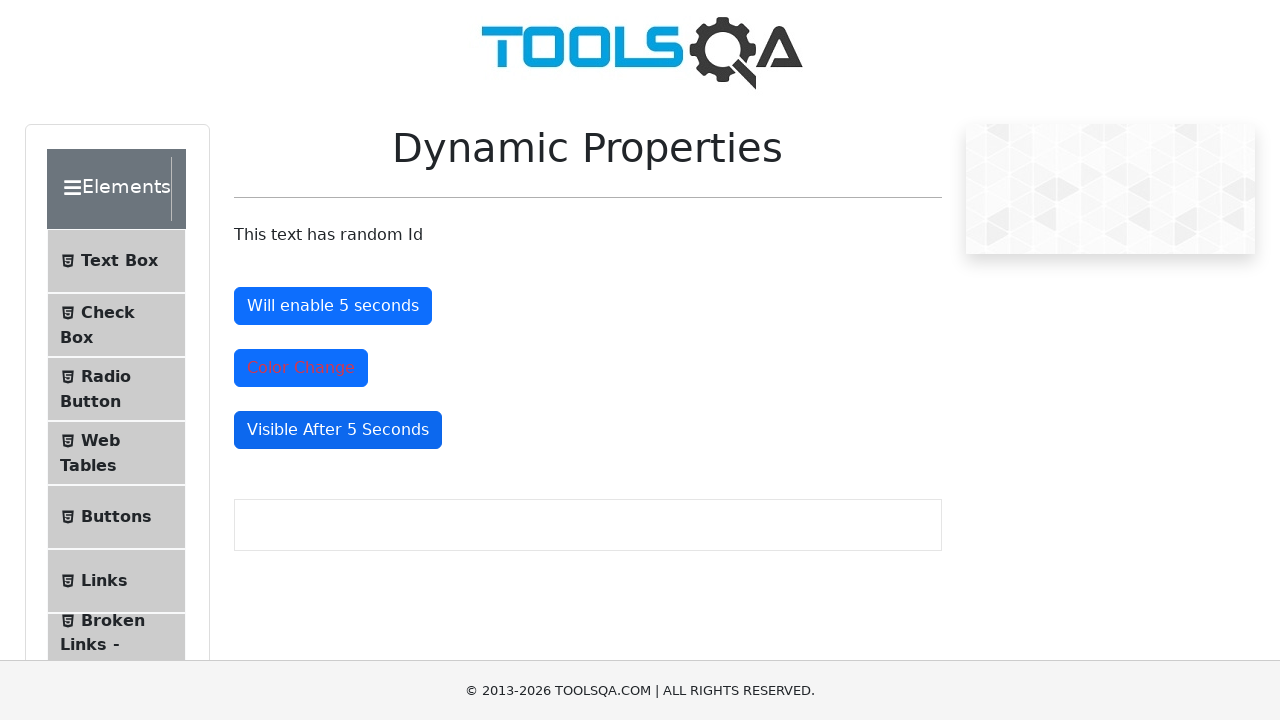

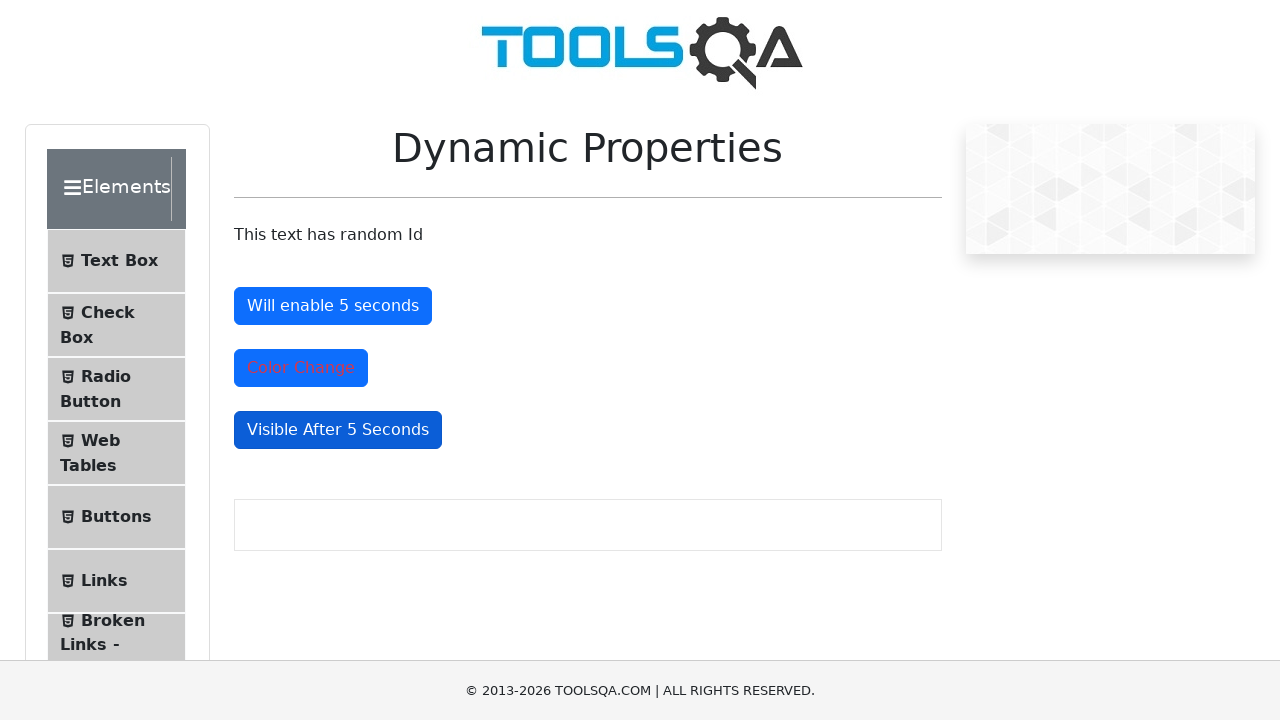